Tests browser navigation functionality by navigating to a second page, going back to the first page, going forward to the second page, and then refreshing the page.

Starting URL: https://parabank.parasoft.com/parabank/index.htm

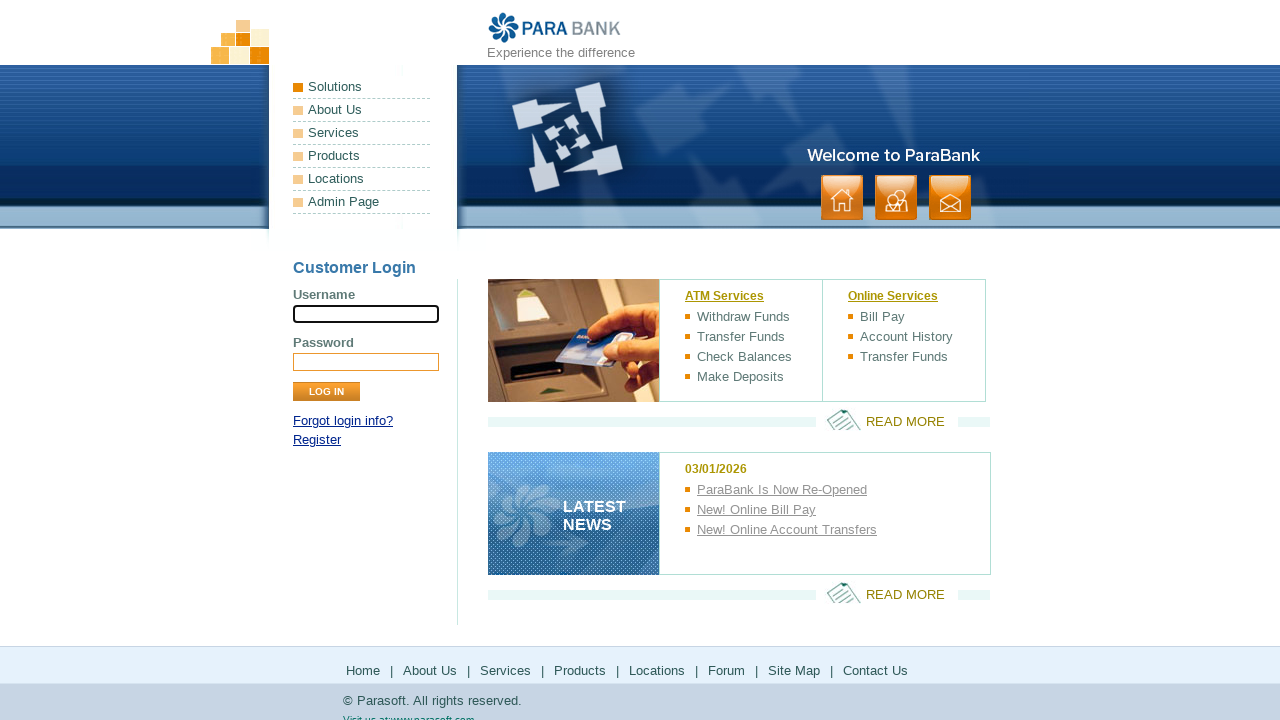

Navigated to Applitools demo page
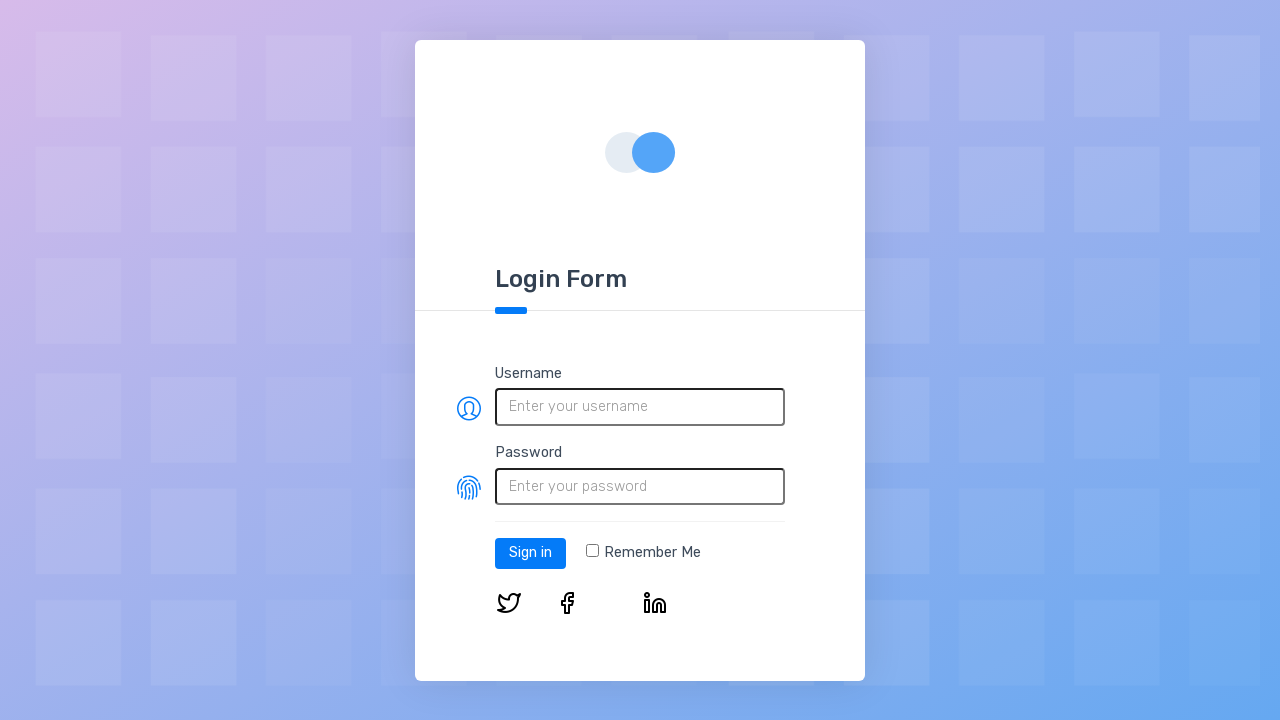

Navigated back to Parabank homepage
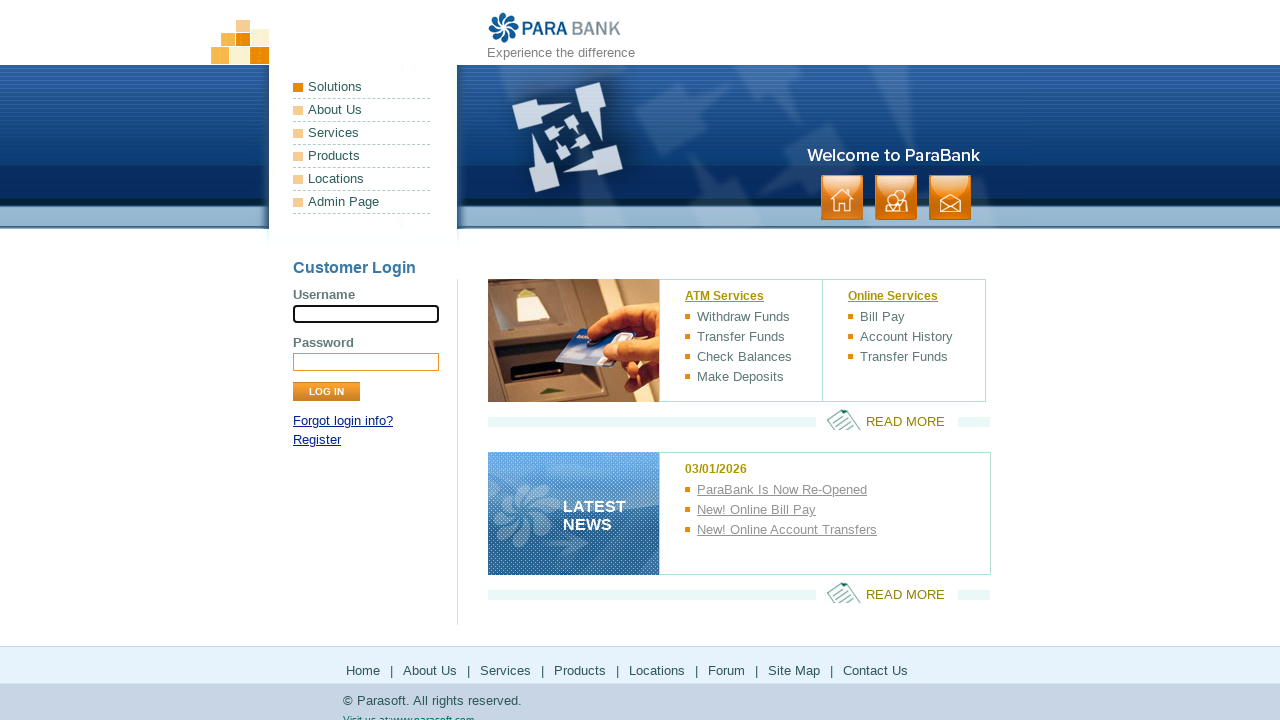

Navigated forward to Applitools demo page
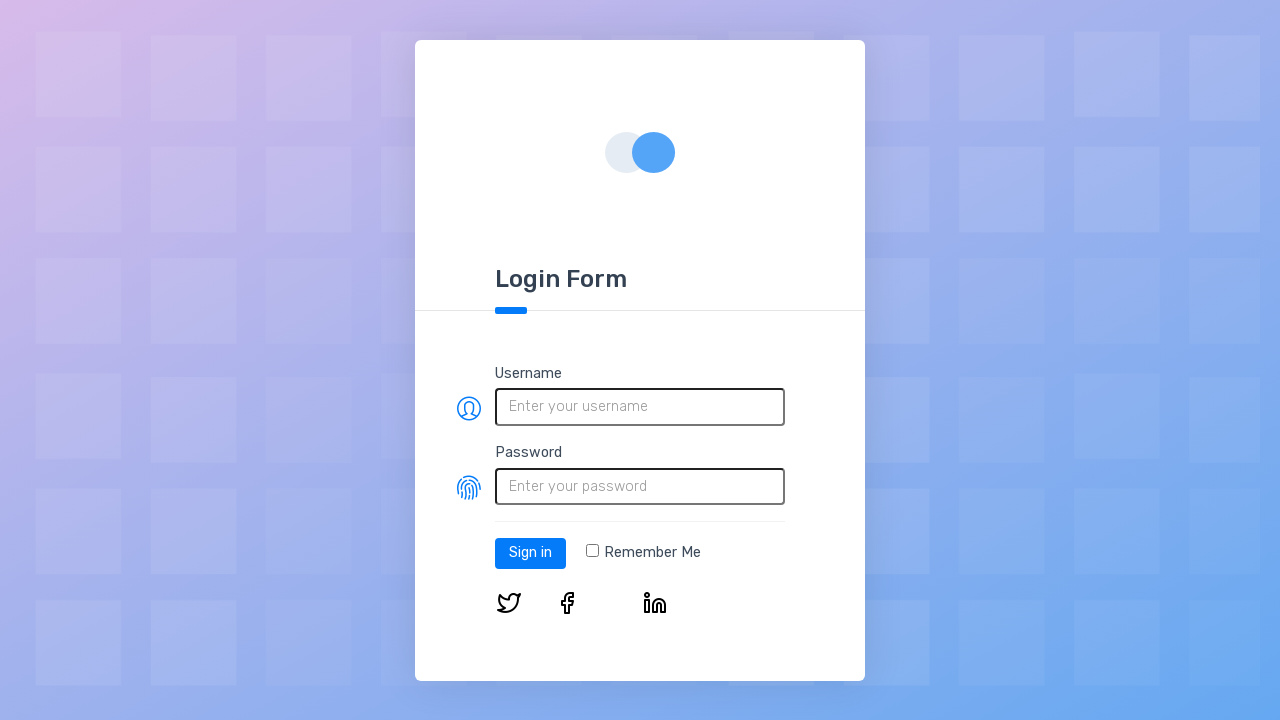

Refreshed the current page
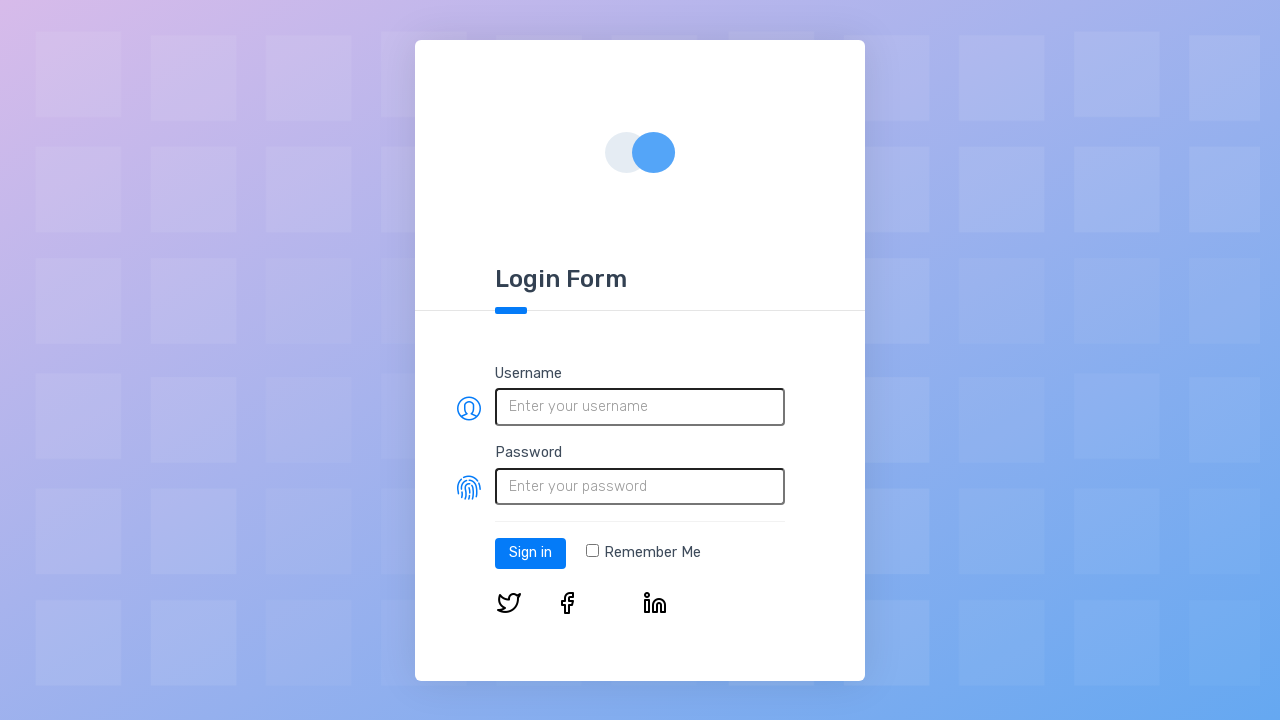

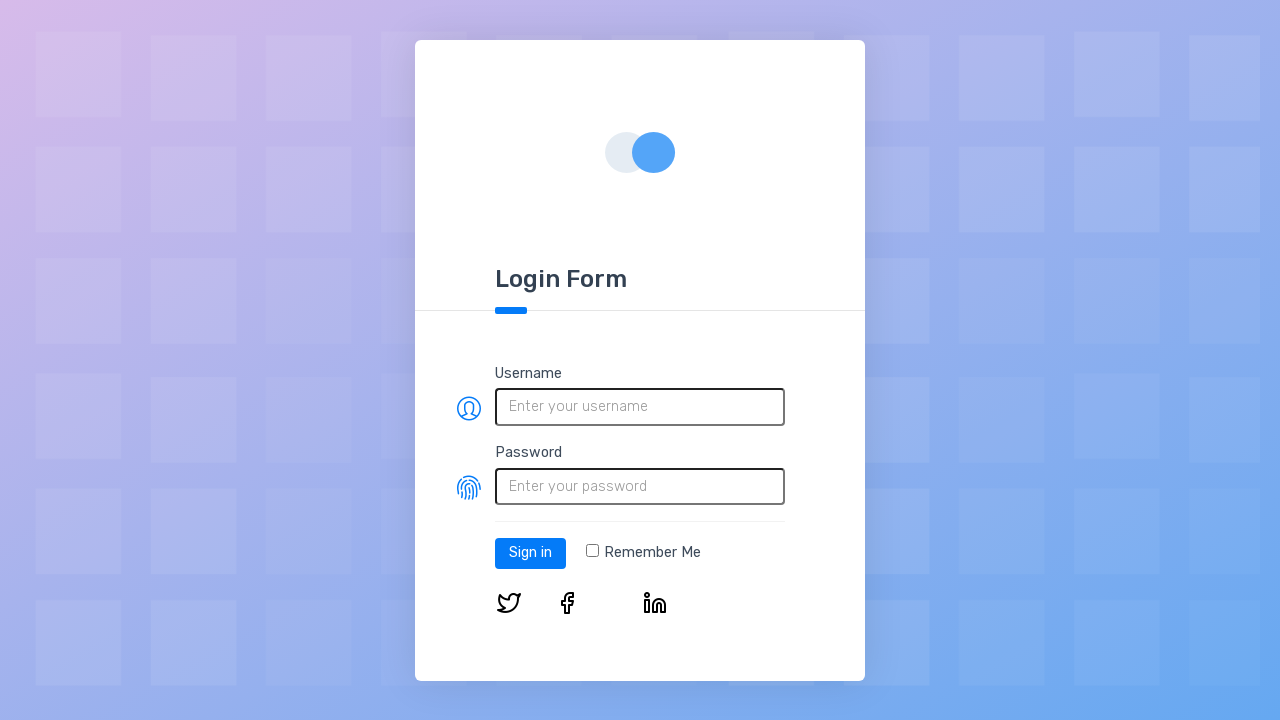